Tests checkbox and radio button selection states by clicking elements and verifying their selected state changes

Starting URL: https://automationfc.github.io/basic-form/index.html

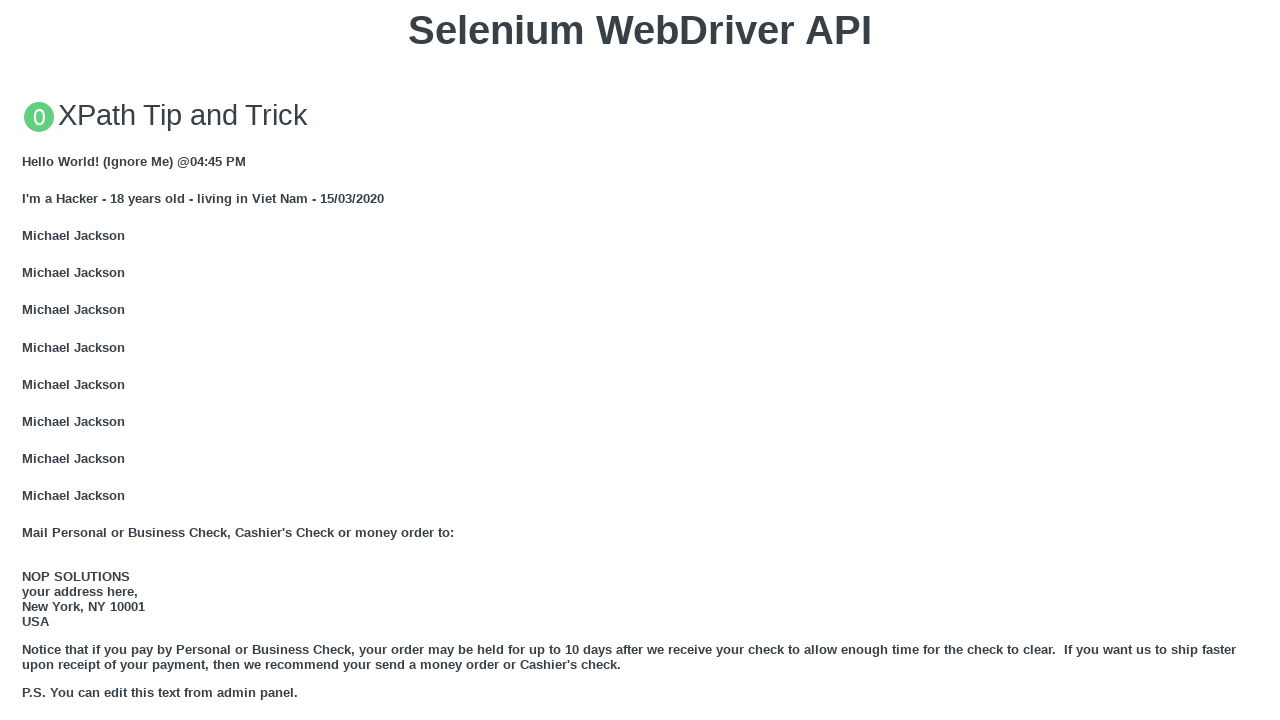

Verified #under_18 checkbox is initially unchecked
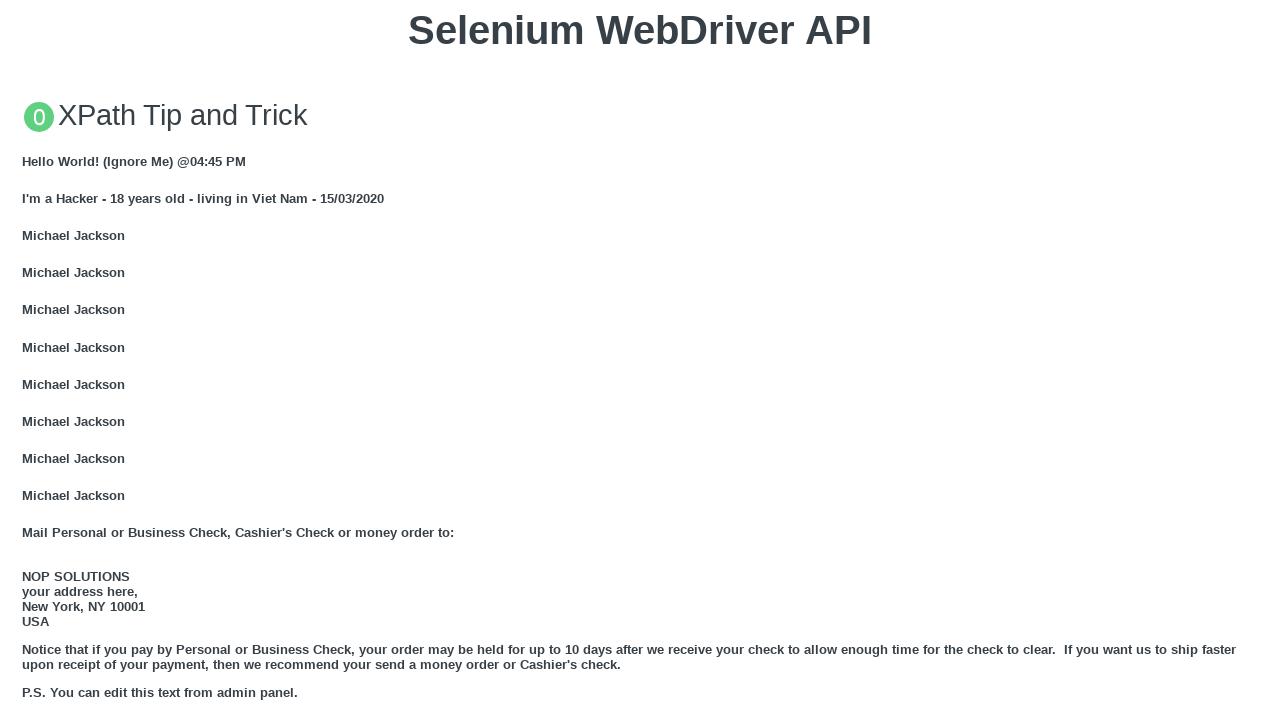

Verified #javascript radio button is initially unchecked
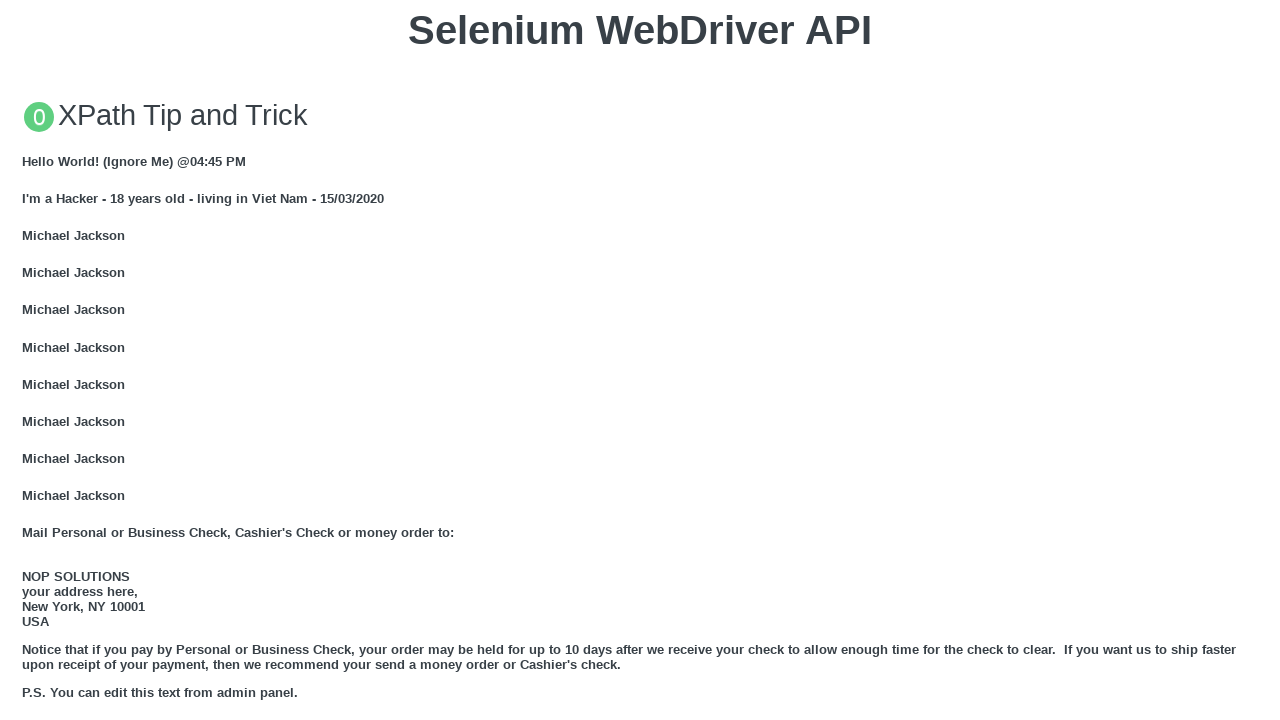

Clicked #under_18 checkbox to select it at (28, 360) on #under_18
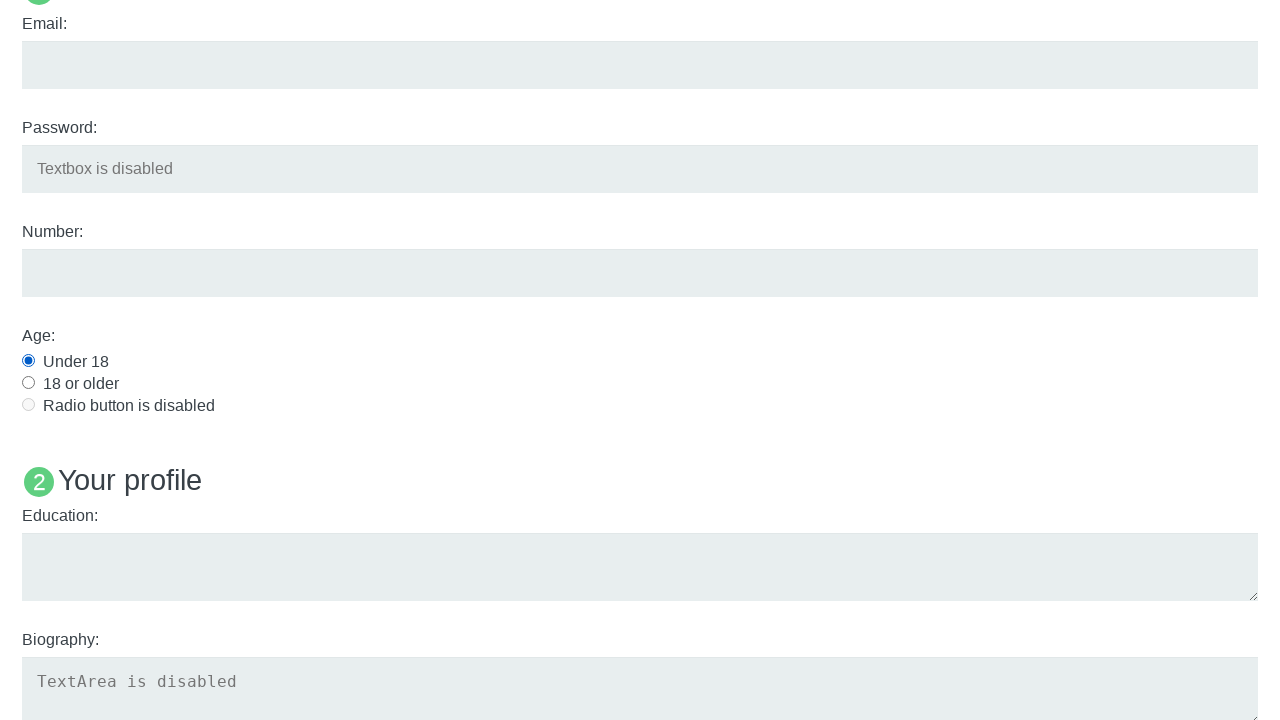

Clicked #javascript radio button to select it at (28, 361) on #javascript
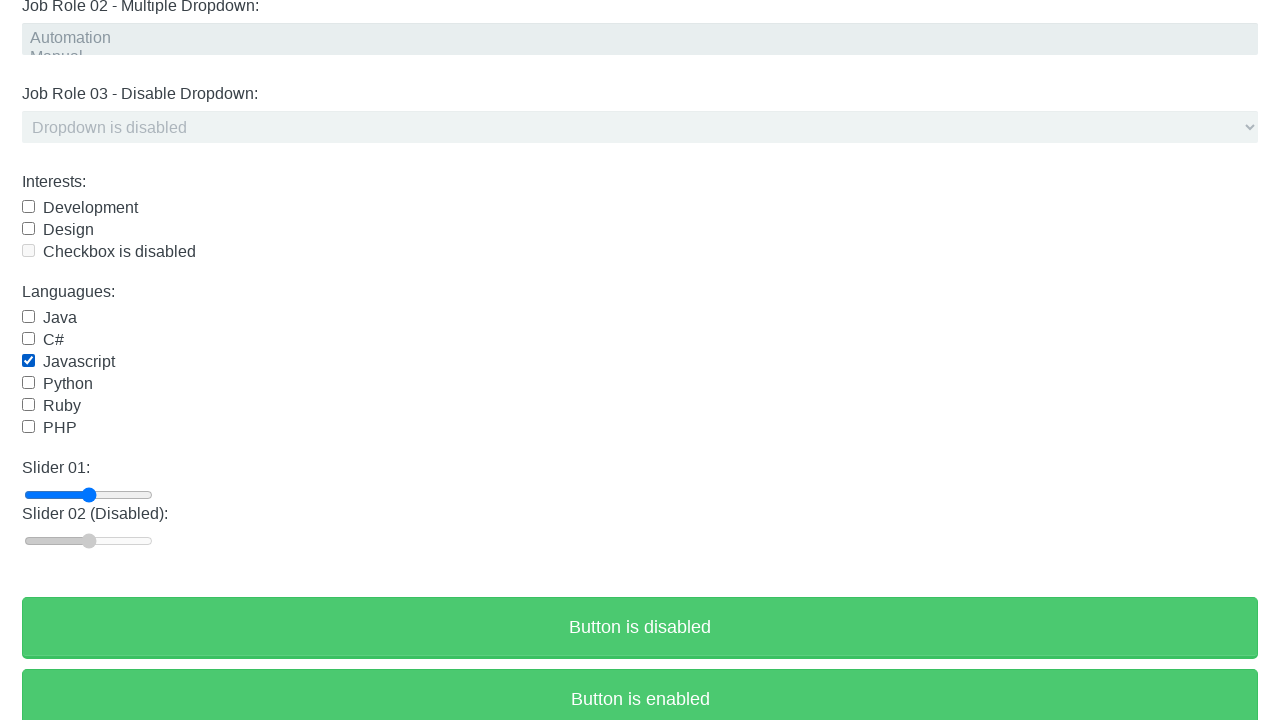

Verified #under_18 checkbox is now checked
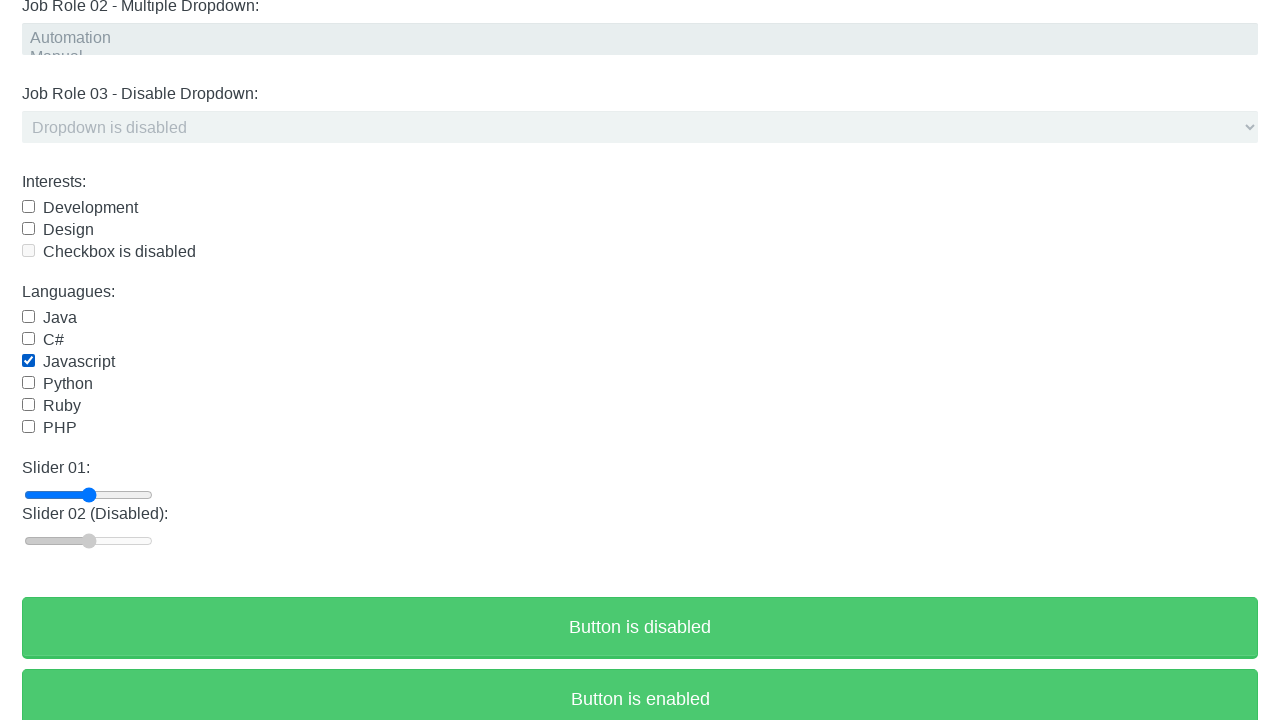

Verified #javascript radio button is now checked
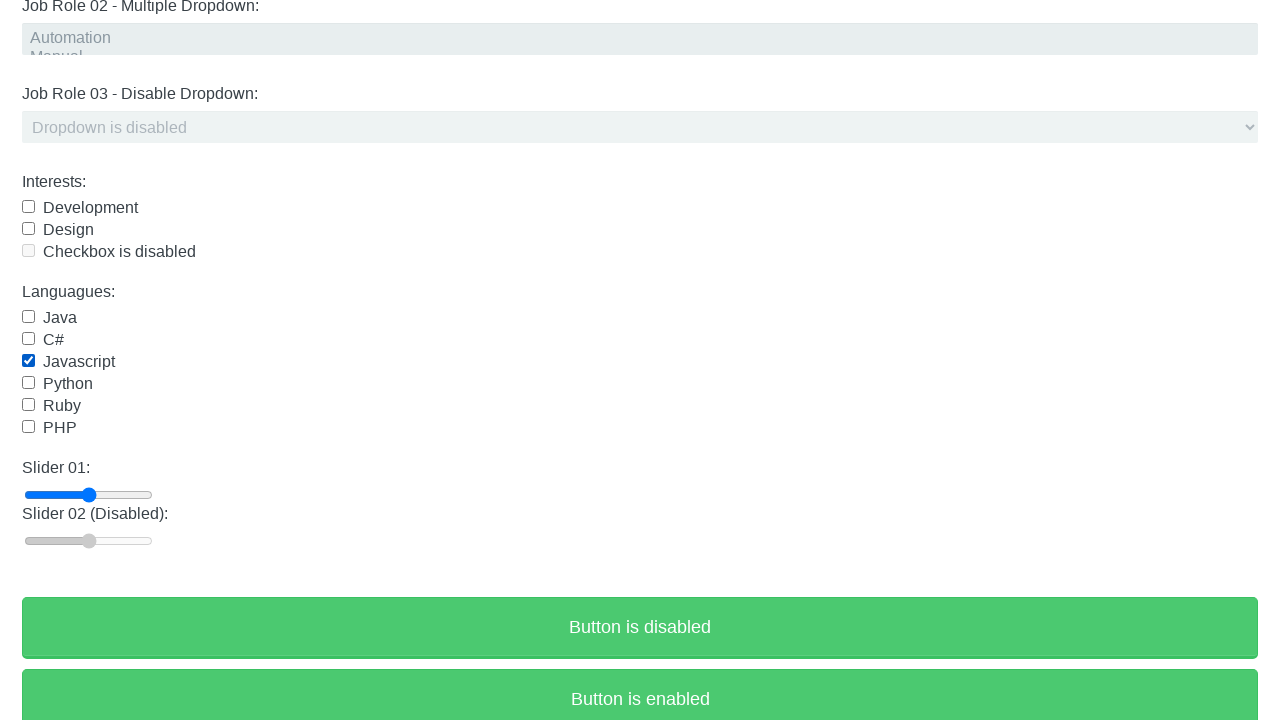

Clicked #under_18 checkbox again to toggle it at (28, 360) on #under_18
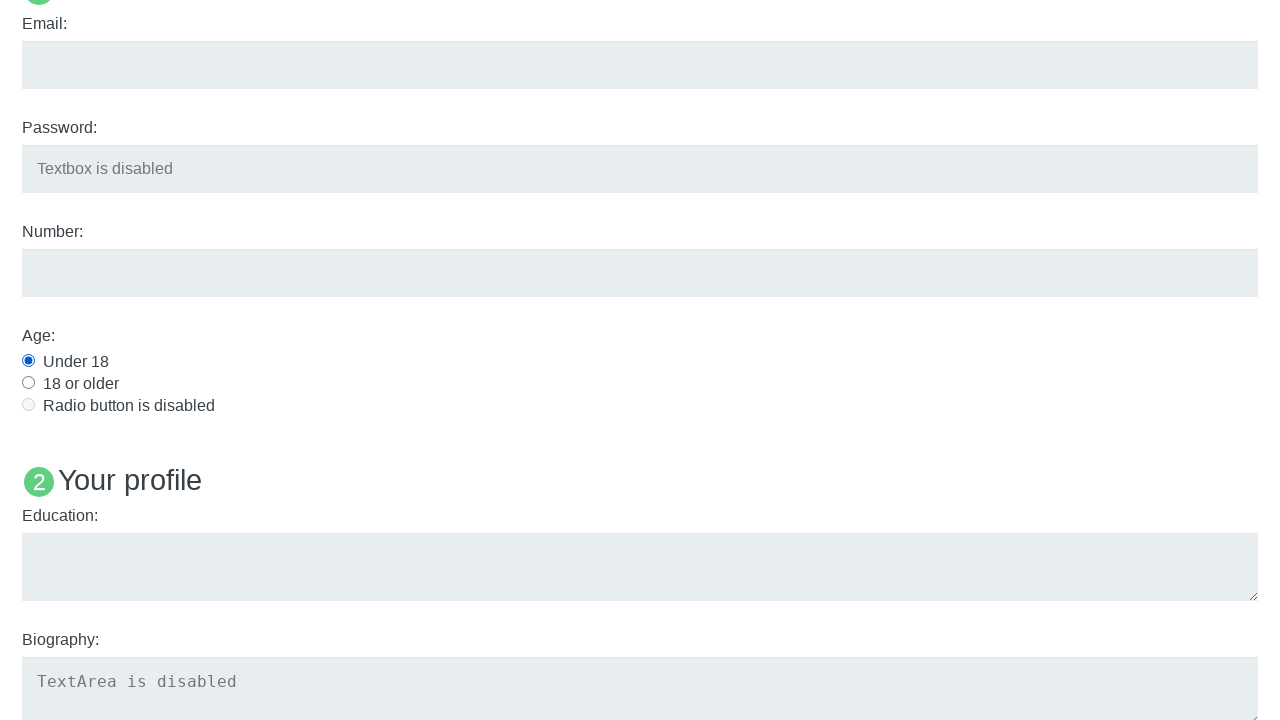

Clicked #javascript radio button again to toggle it at (28, 361) on #javascript
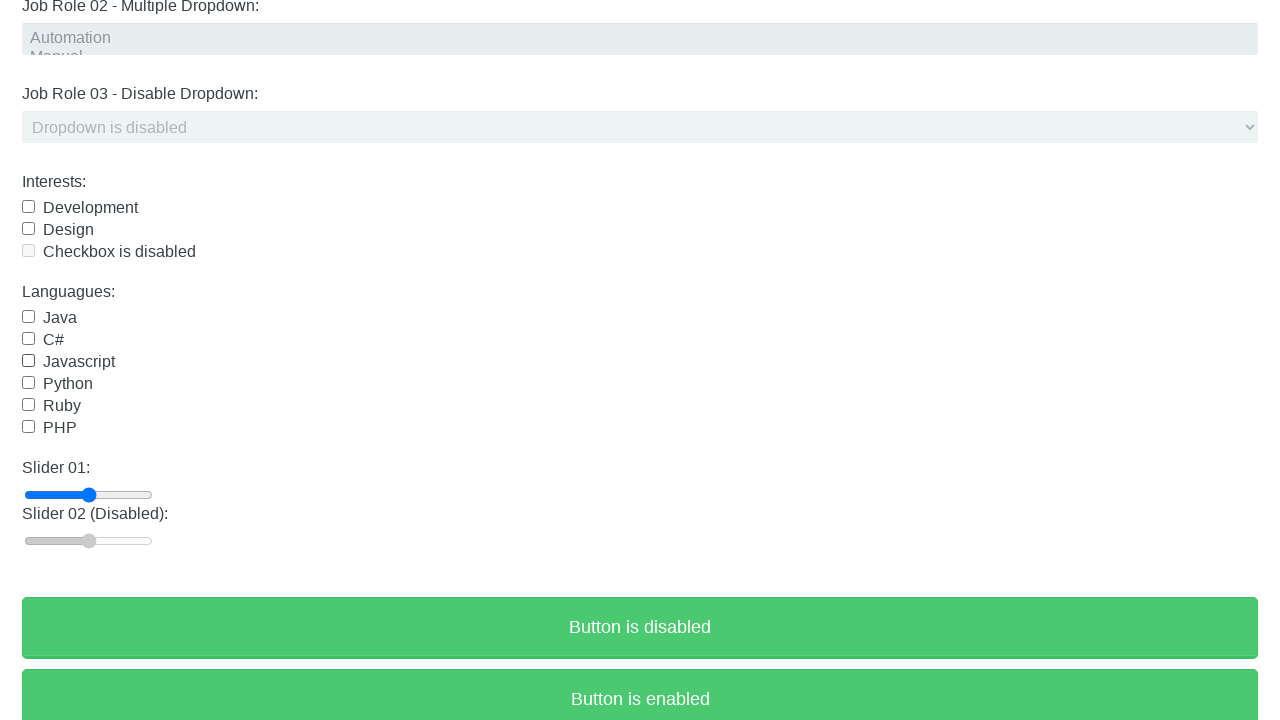

Verified #under_18 checkbox remains checked after toggle
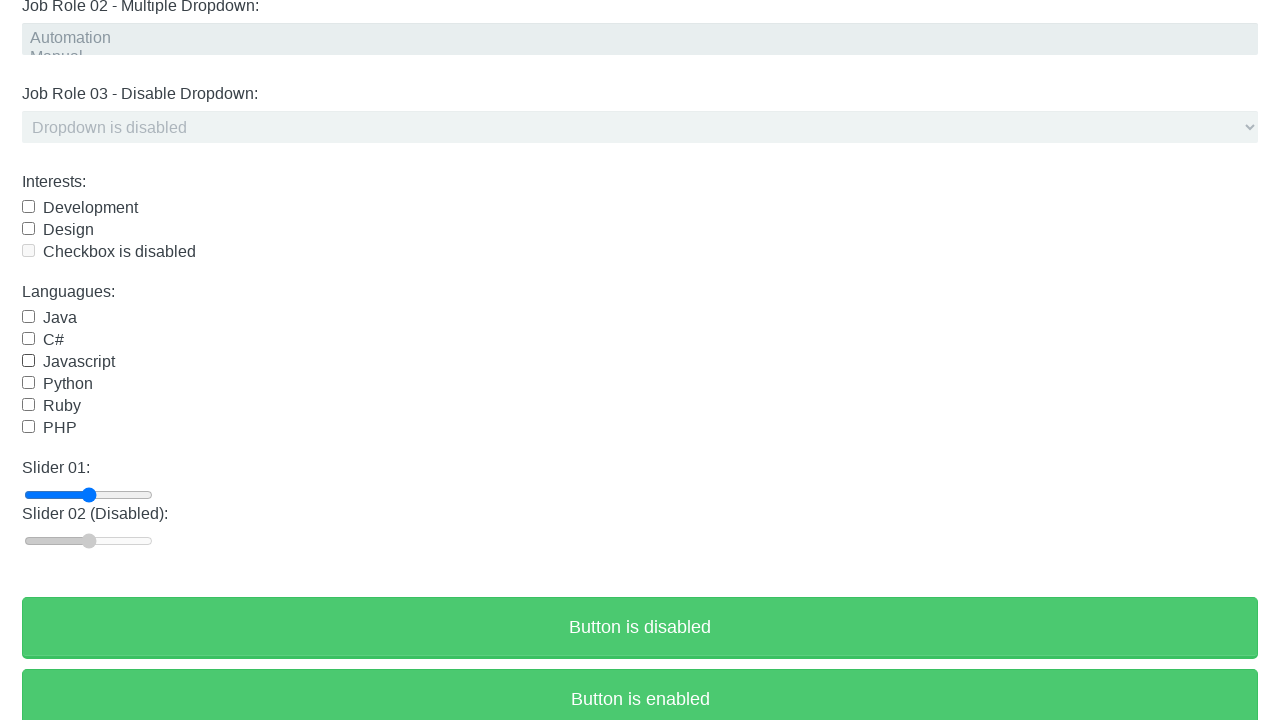

Verified #javascript radio button is now unchecked after toggle
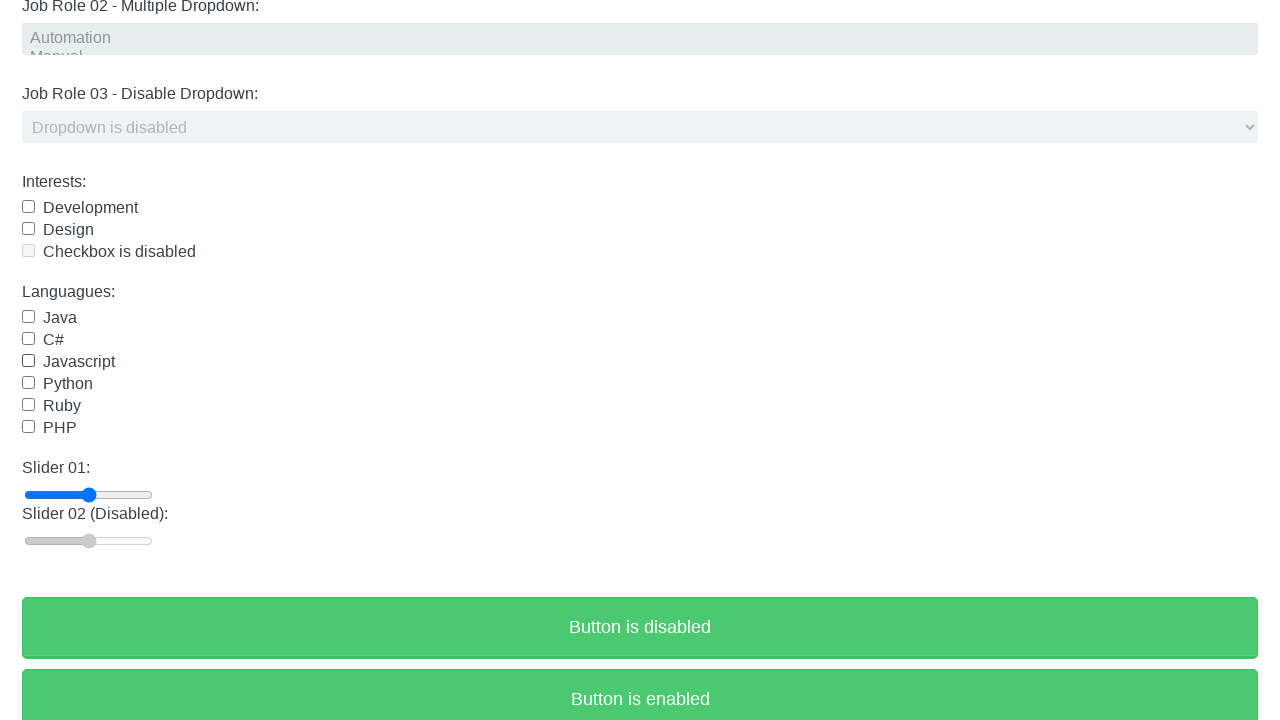

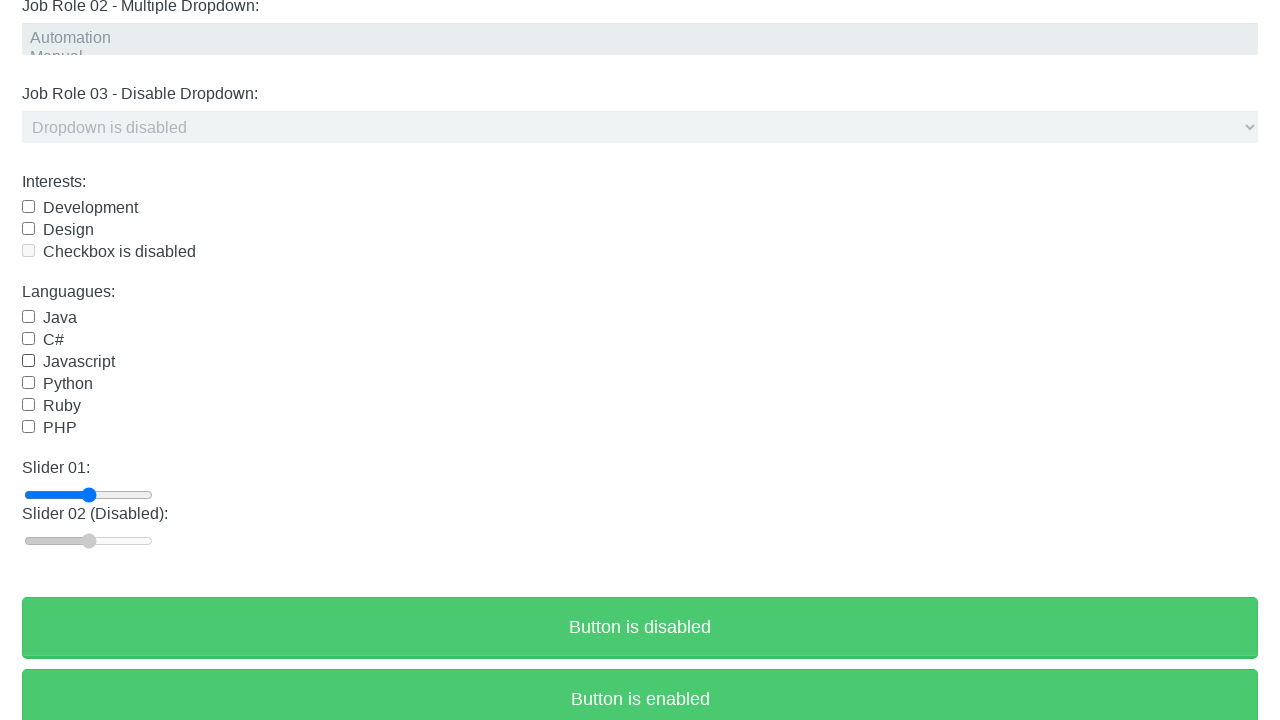